Tests the city suggestion dropdown by clicking the city input, typing a city name, and selecting from the suggestions to navigate to the Find a park page.

Starting URL: https://bcparks.ca/

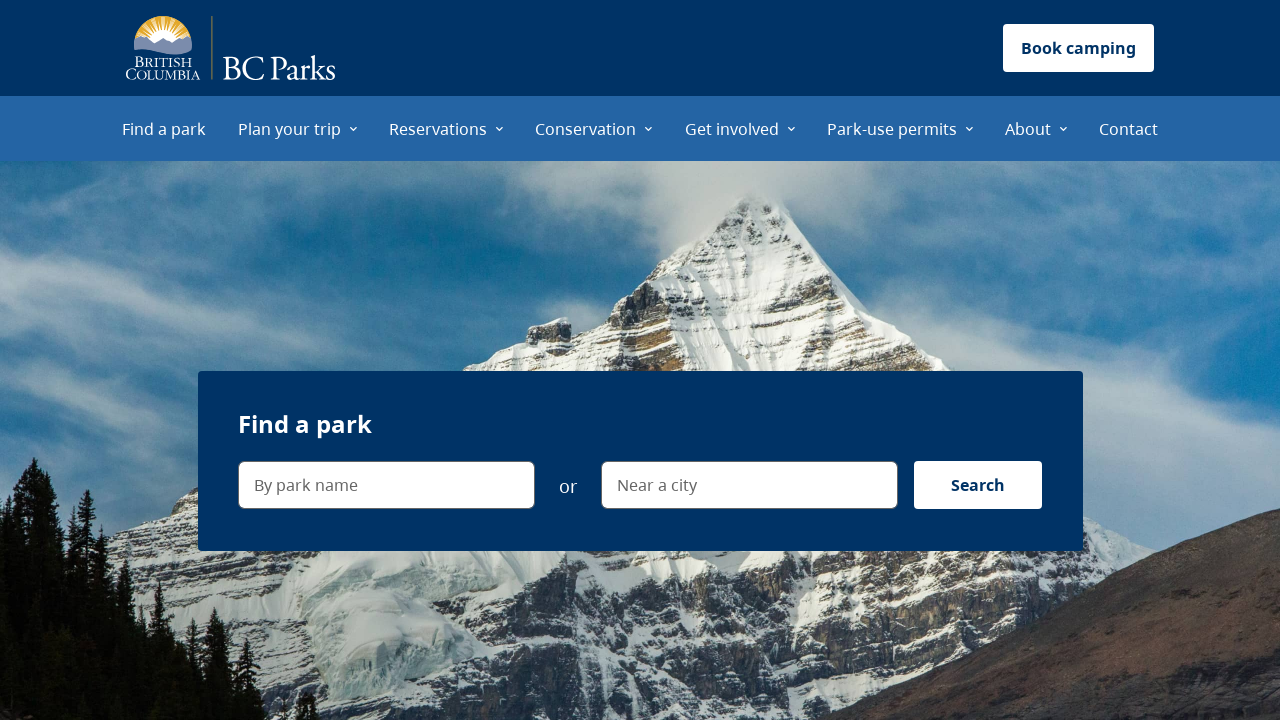

Page loaded and DOM content ready
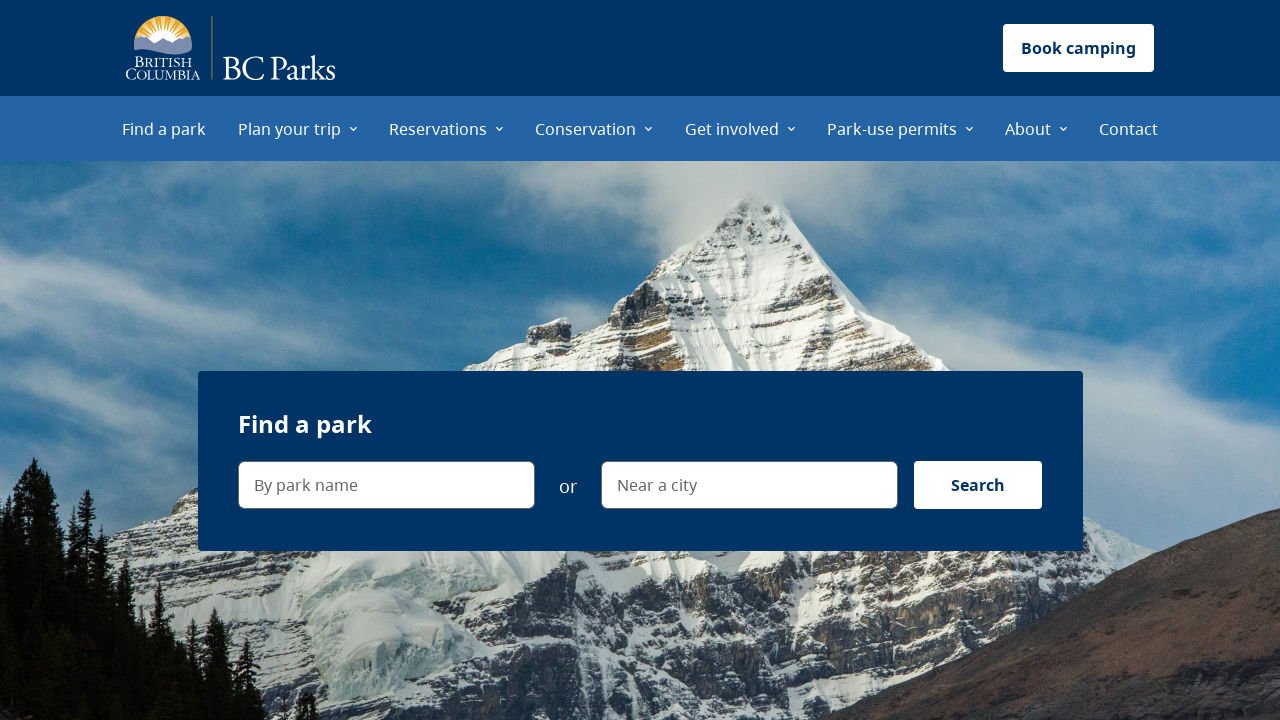

Clicked on 'Near a city' input field at (749, 485) on internal:label="Near a city"i
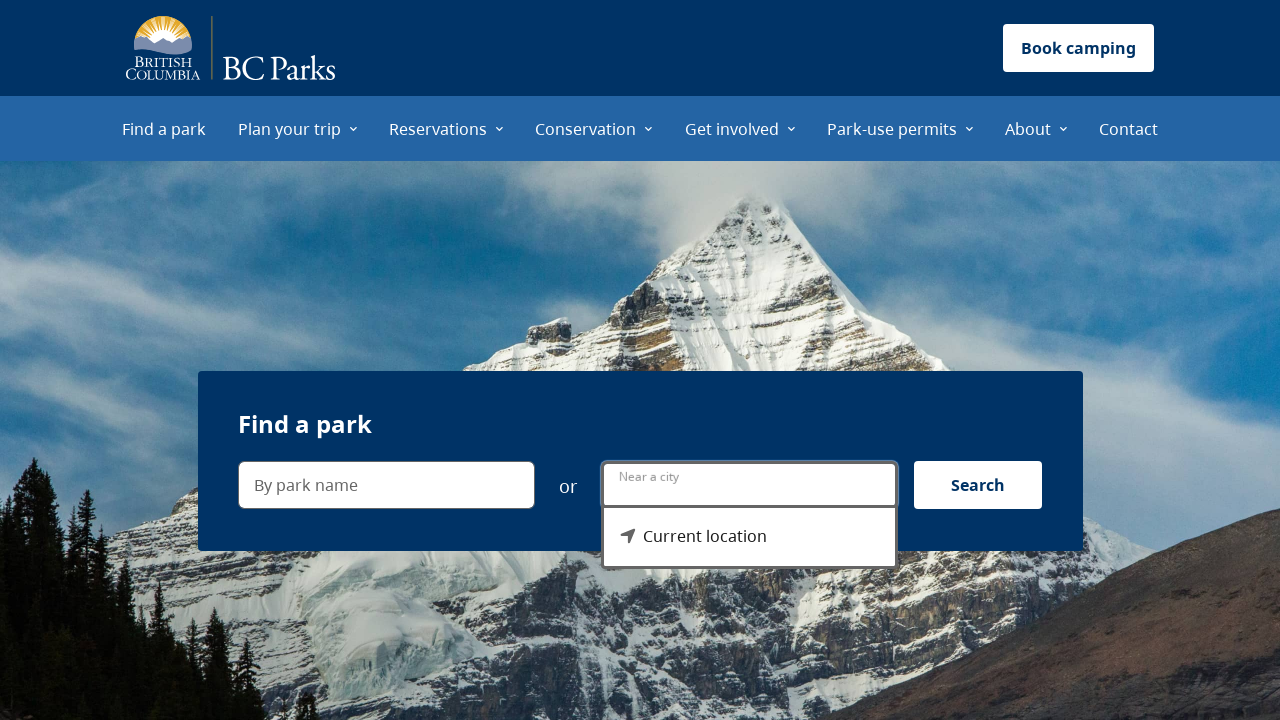

Dropdown menu appeared and became visible
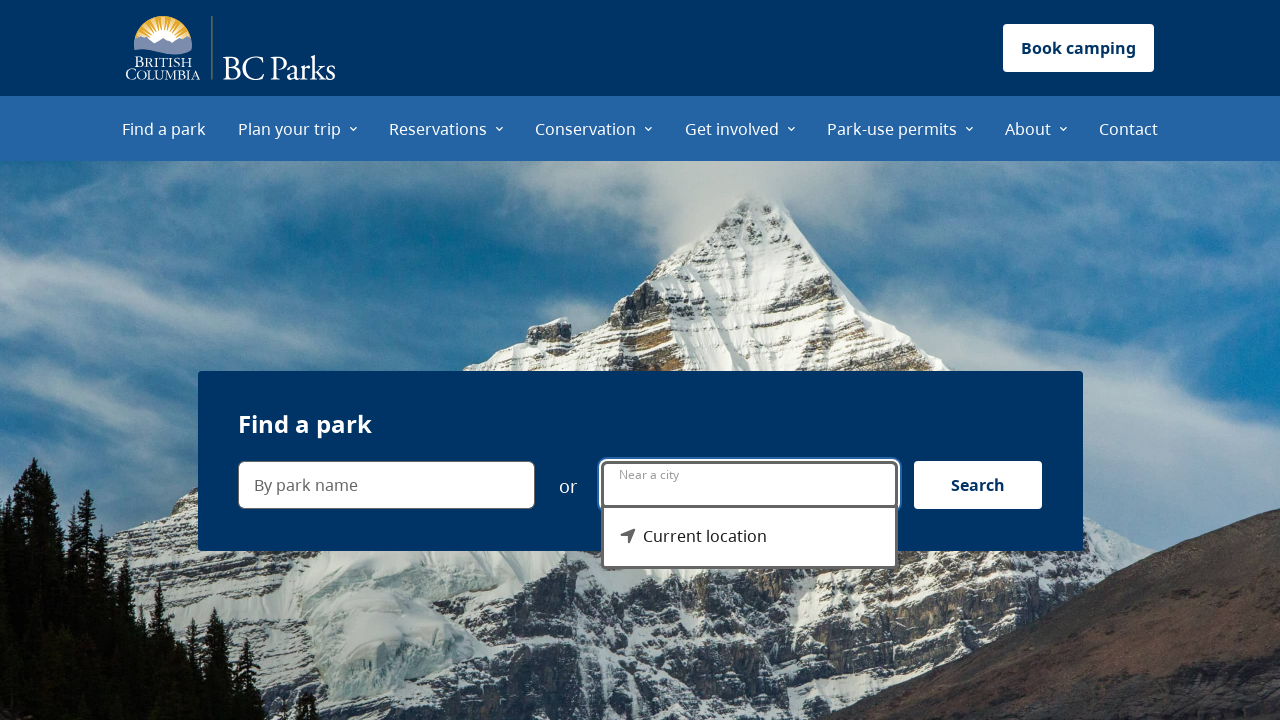

'Current location' option is now visible in the dropdown
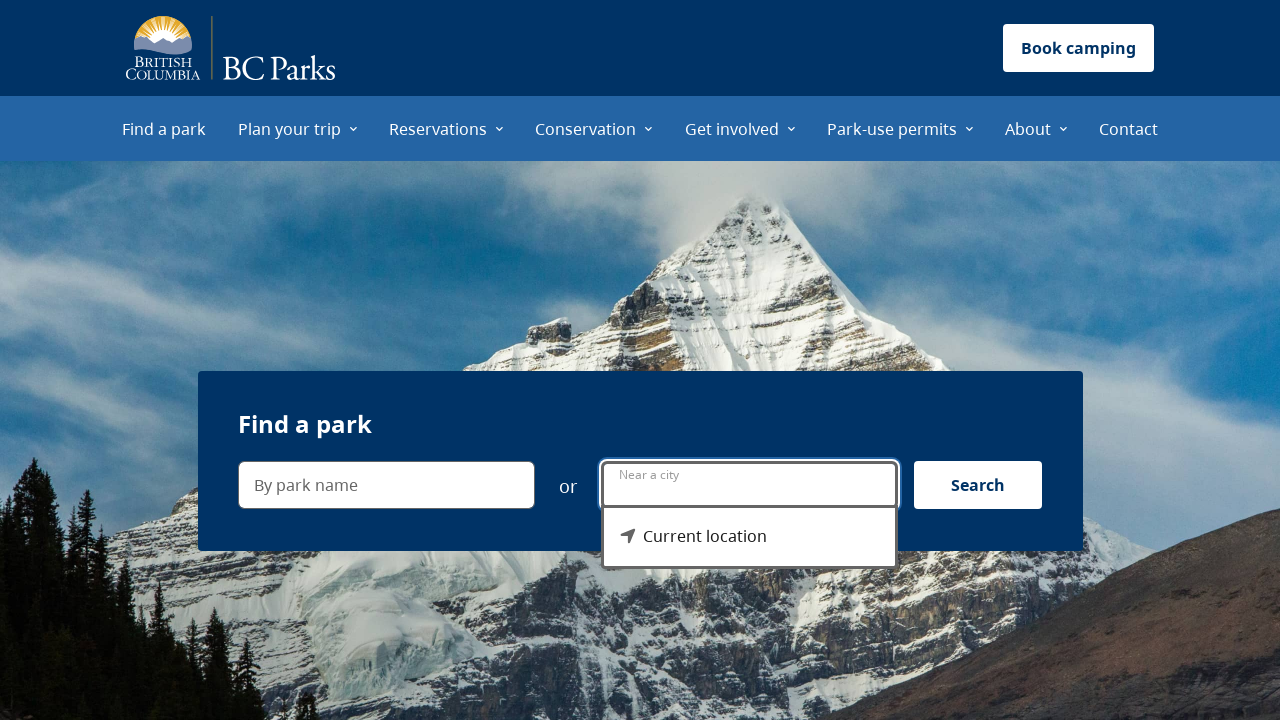

Typed 'B' in the city input field on internal:label="Near a city"i
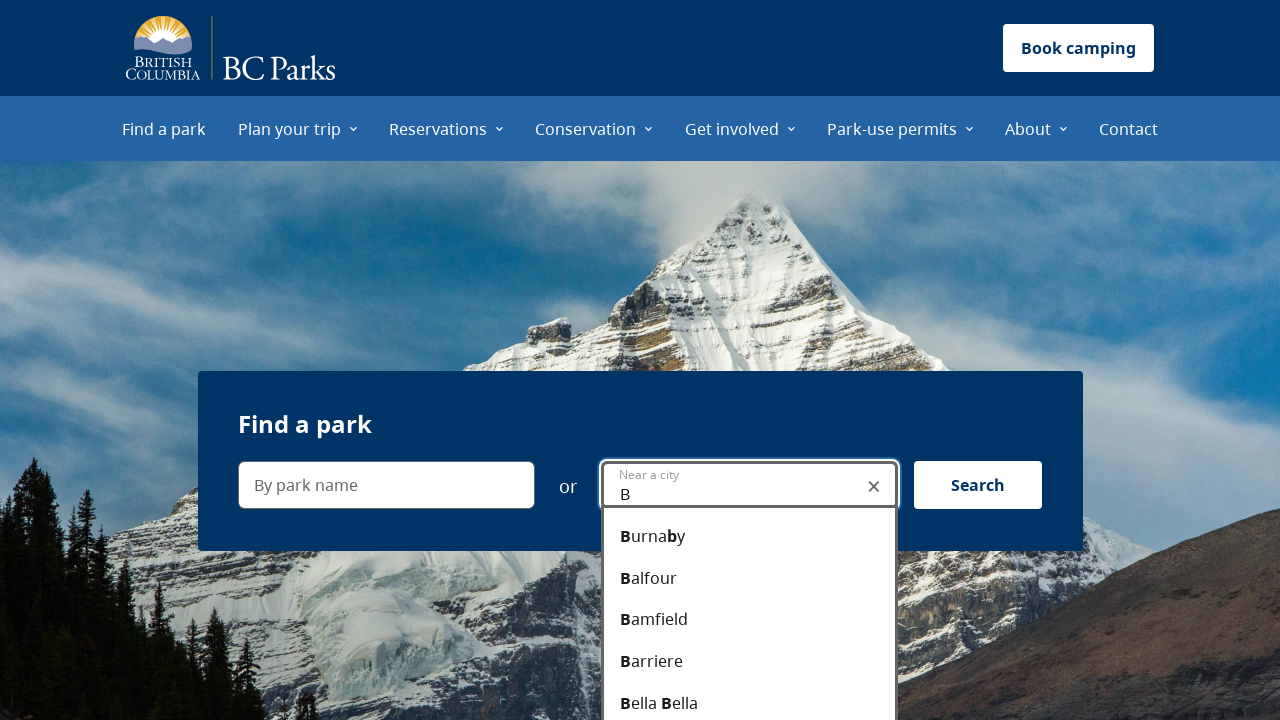

Burnaby suggestion appeared in the dropdown
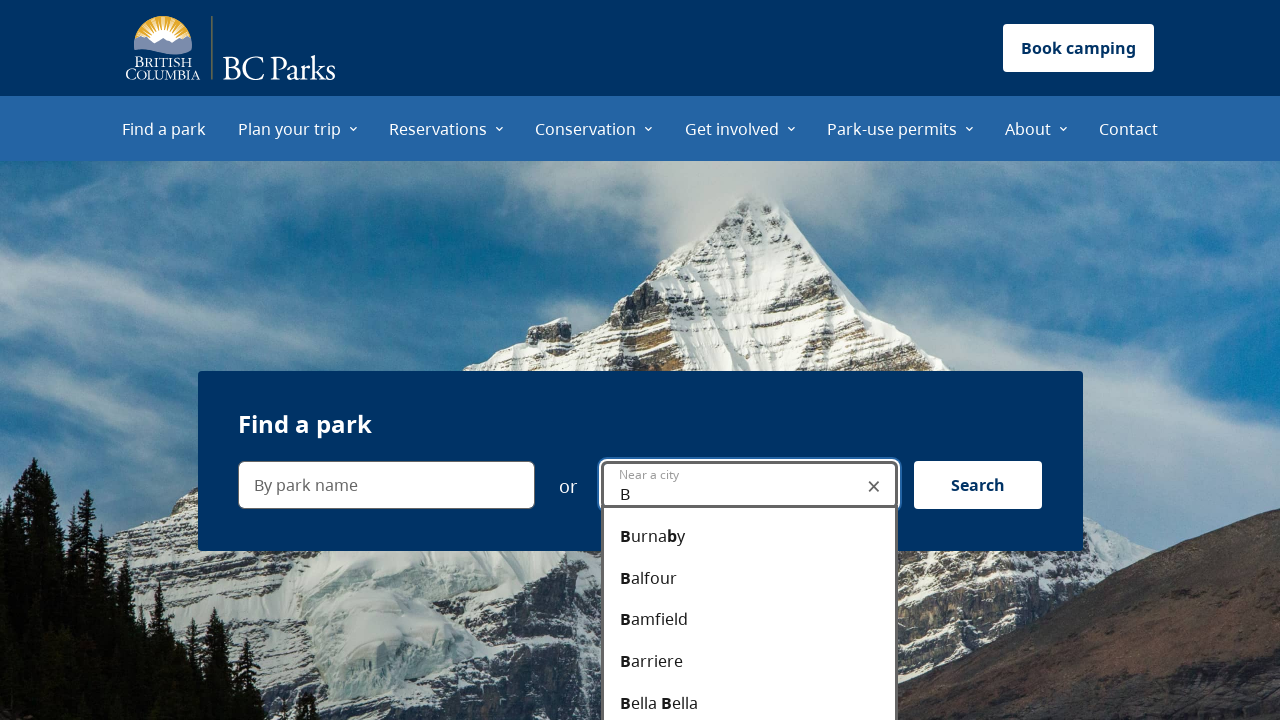

Typed 'Bur' in the city input field on internal:label="Near a city"i
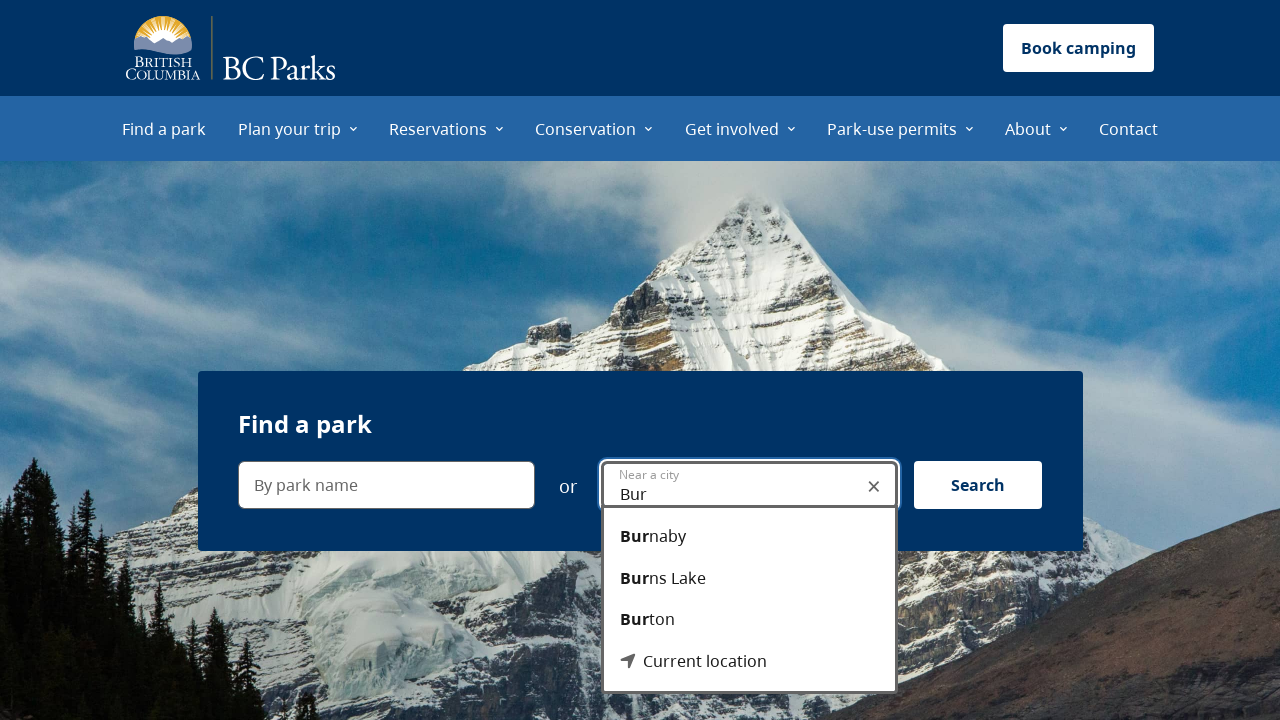

Clicked on Burnaby option from the dropdown suggestions at (749, 537) on internal:role=option[name="Burnaby"i]
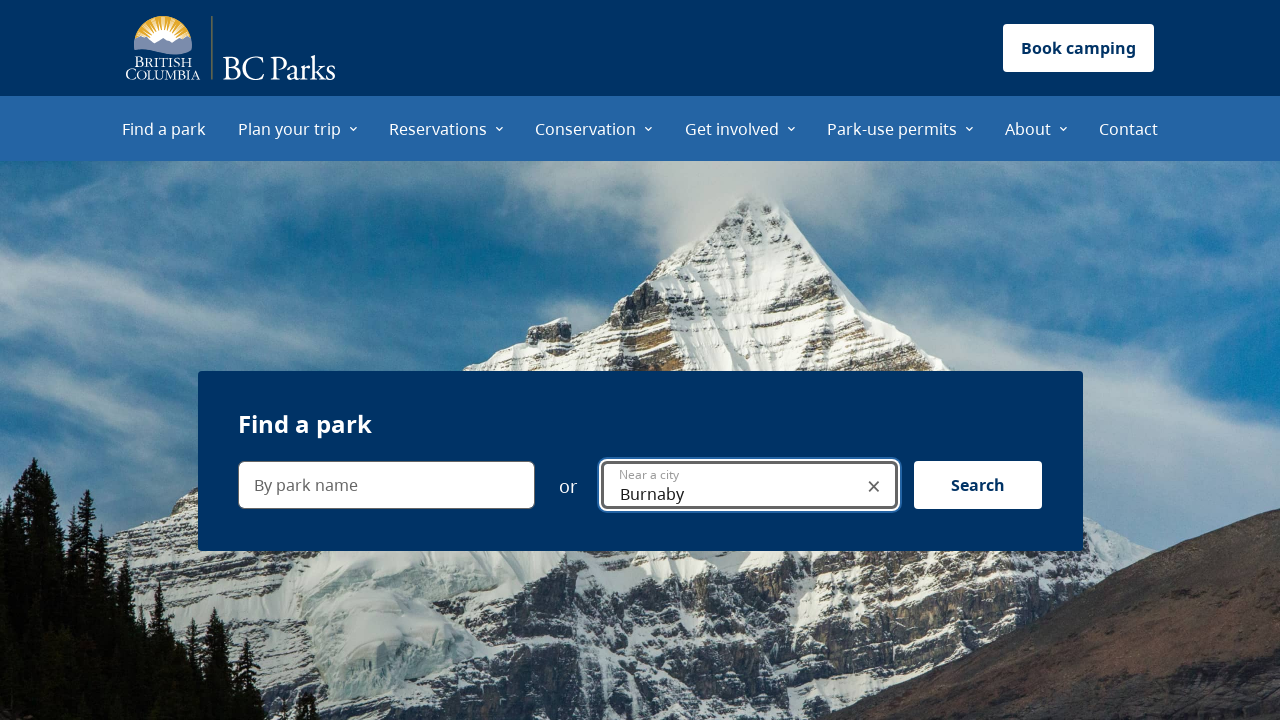

Successfully navigated to Find a park page with Burnaby city filter (l=268)
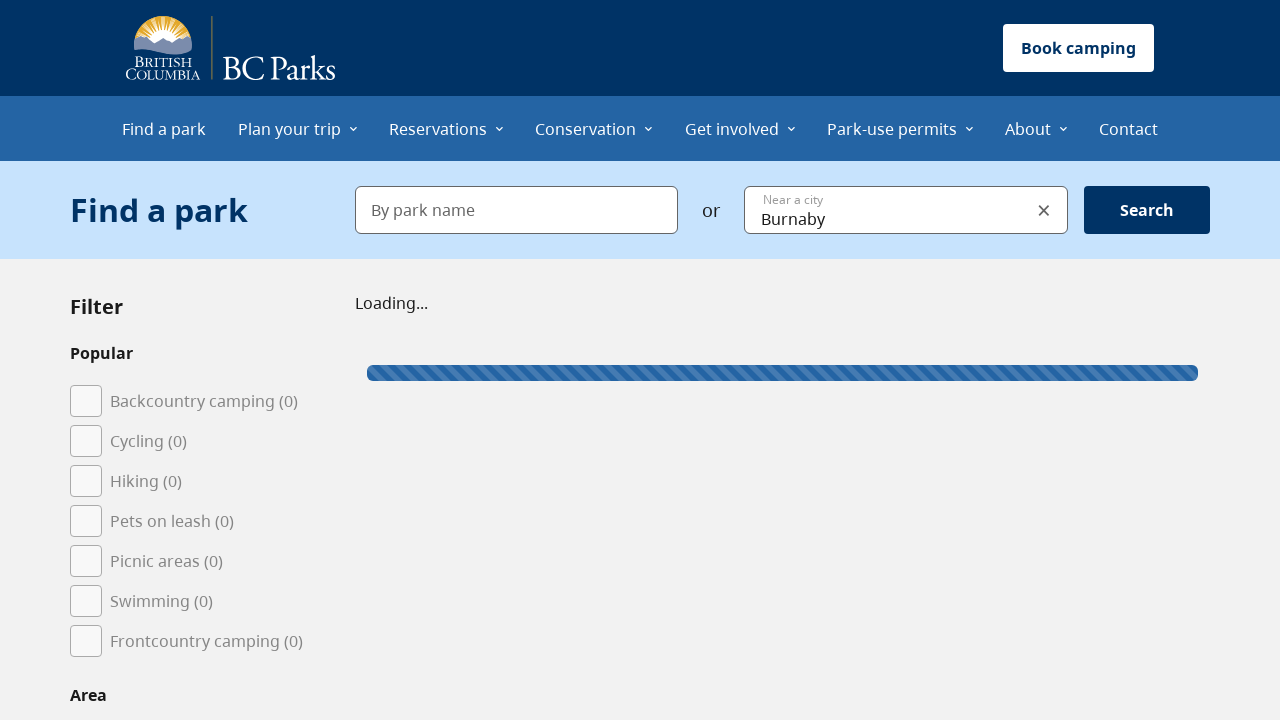

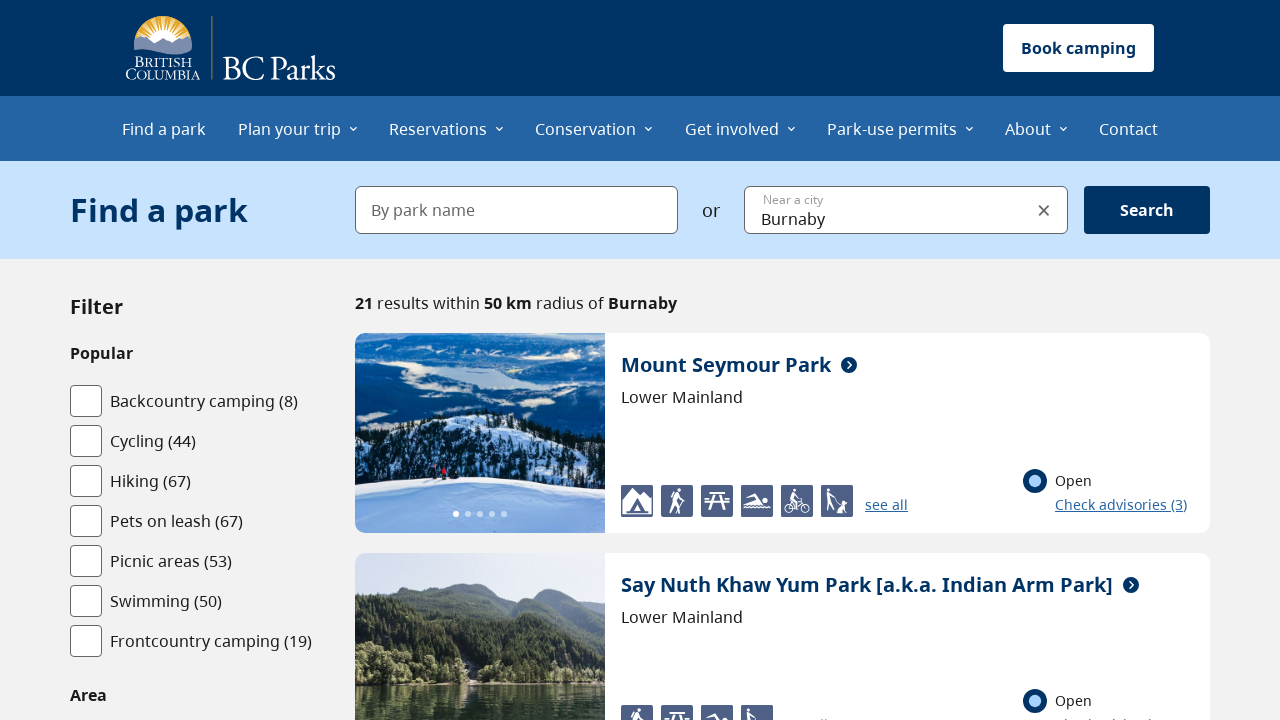